Demonstrates browser navigation functionality including navigating back, forward, and refreshing the page on the Selenium website

Starting URL: https://selenium.dev

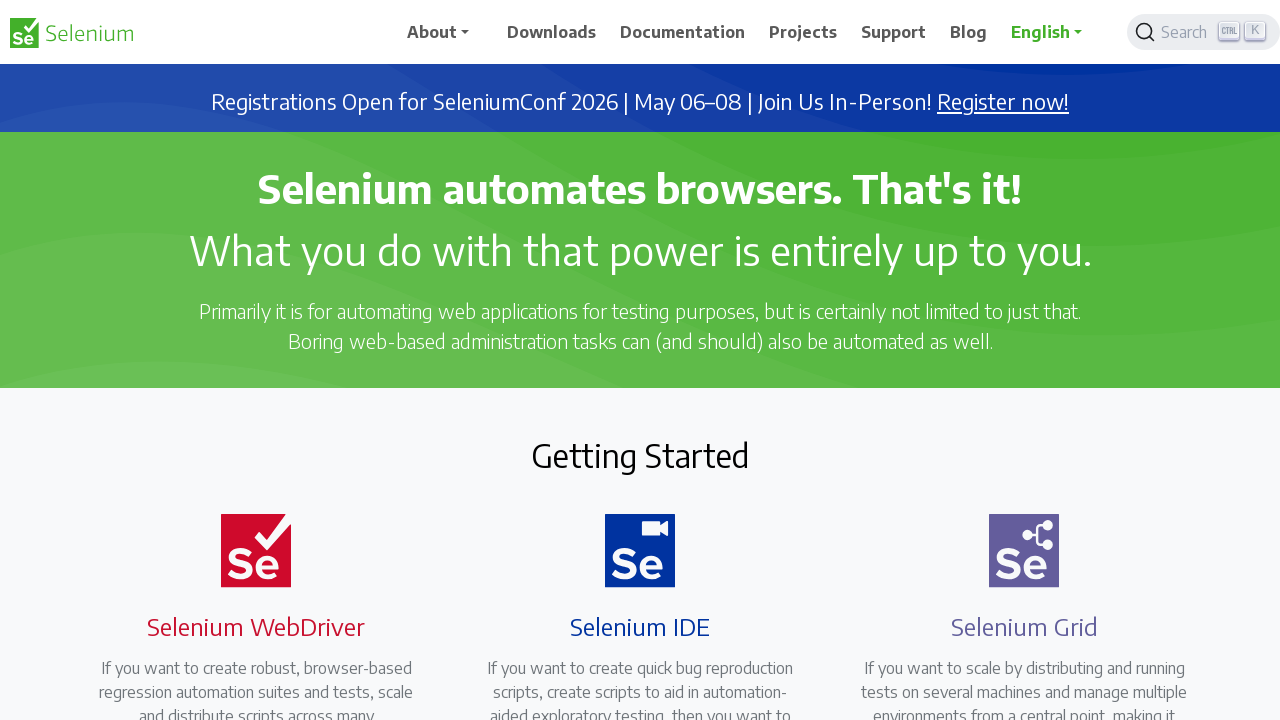

Retrieved current URL from page
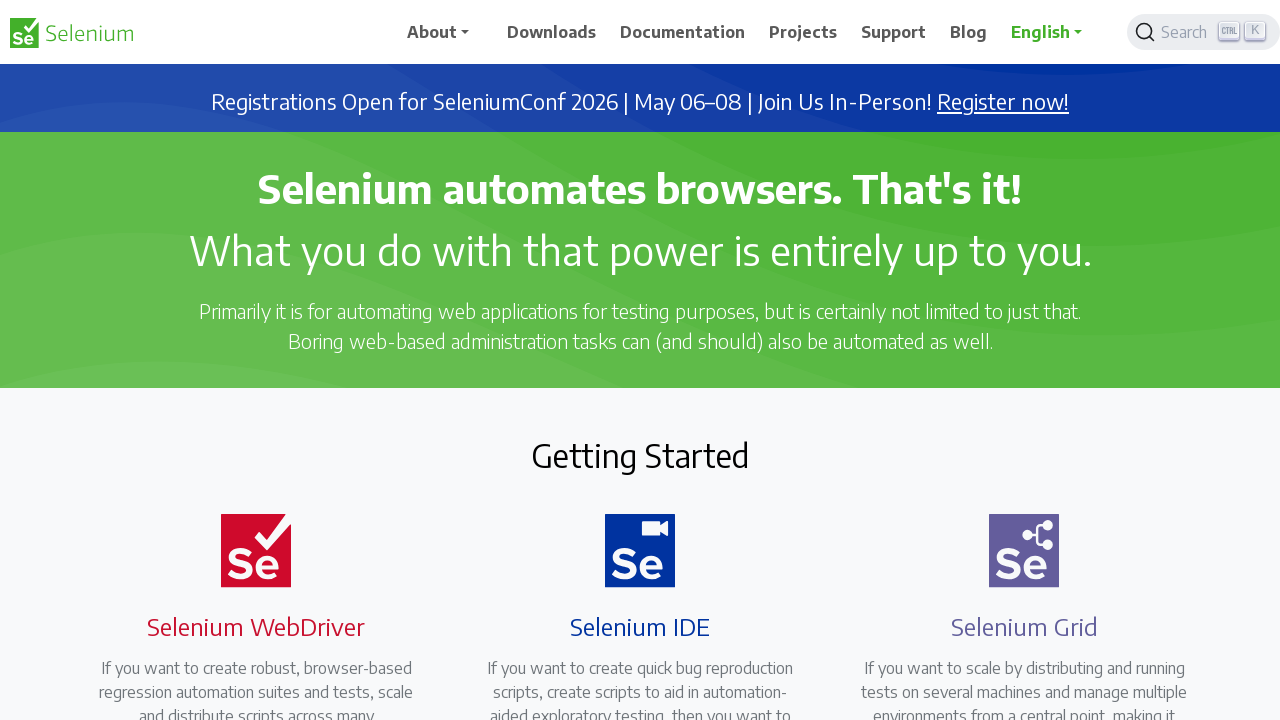

Navigated back in browser history
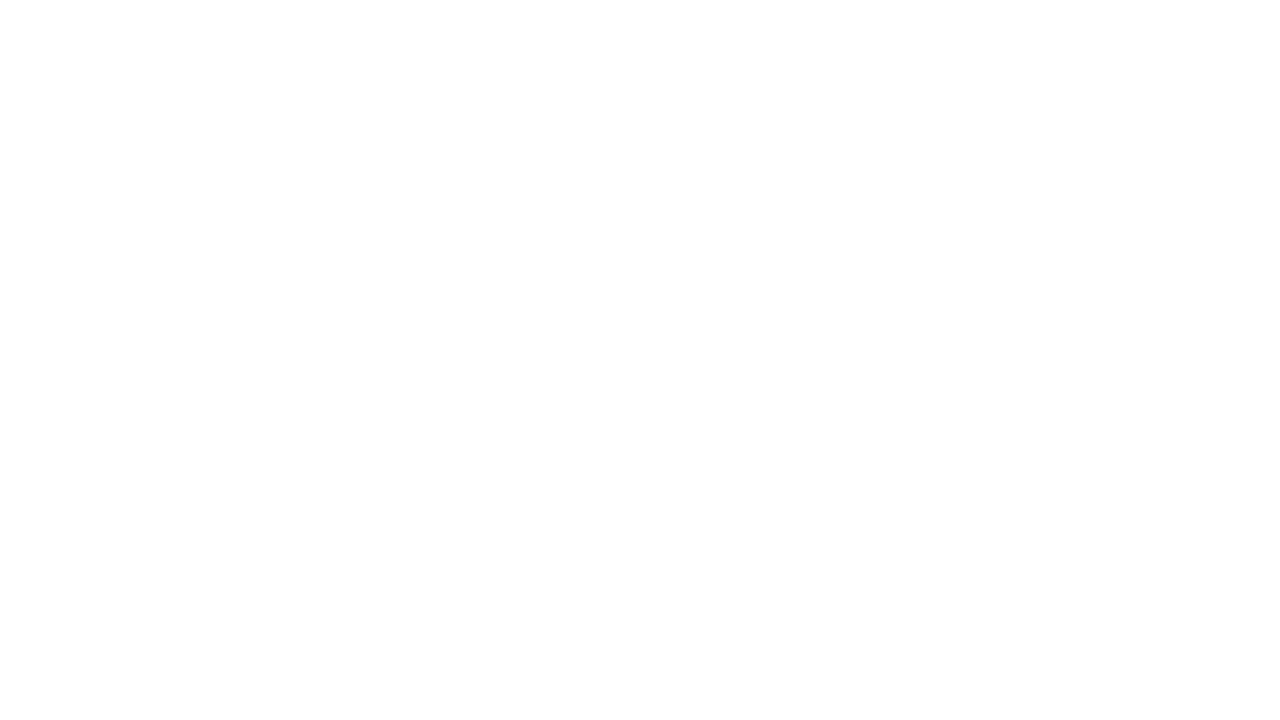

Navigated forward in browser history
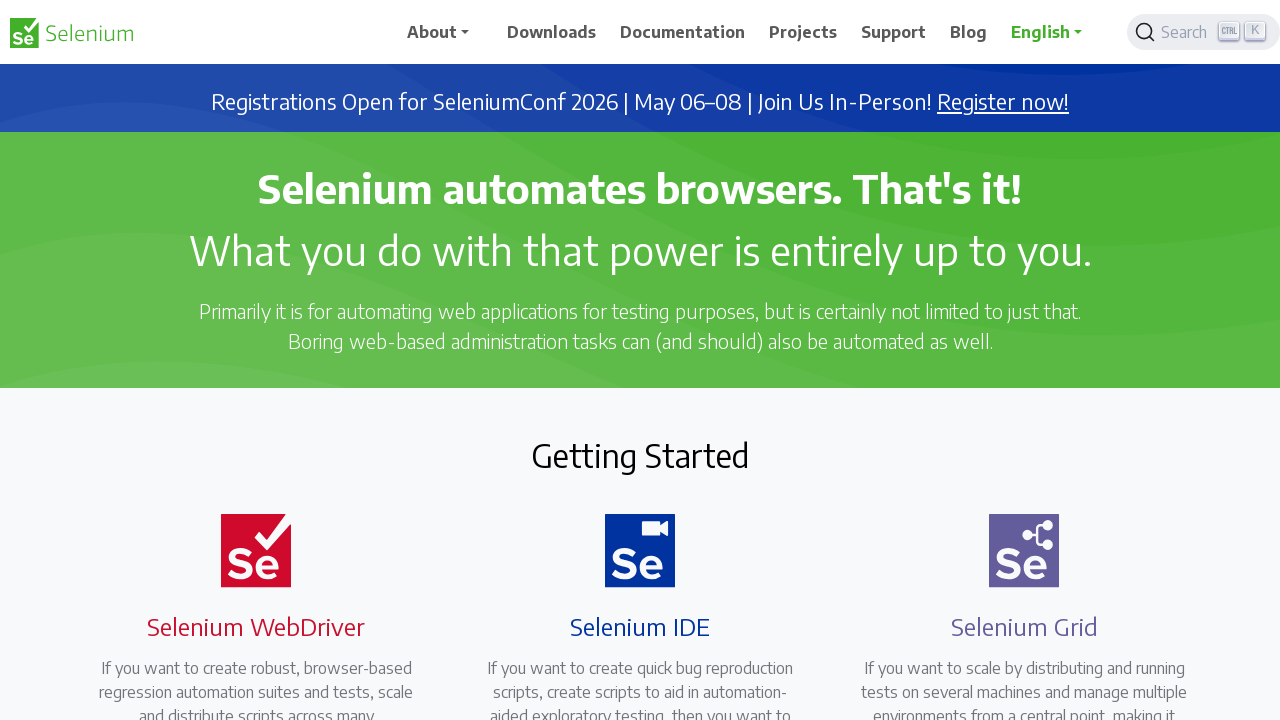

Refreshed the page
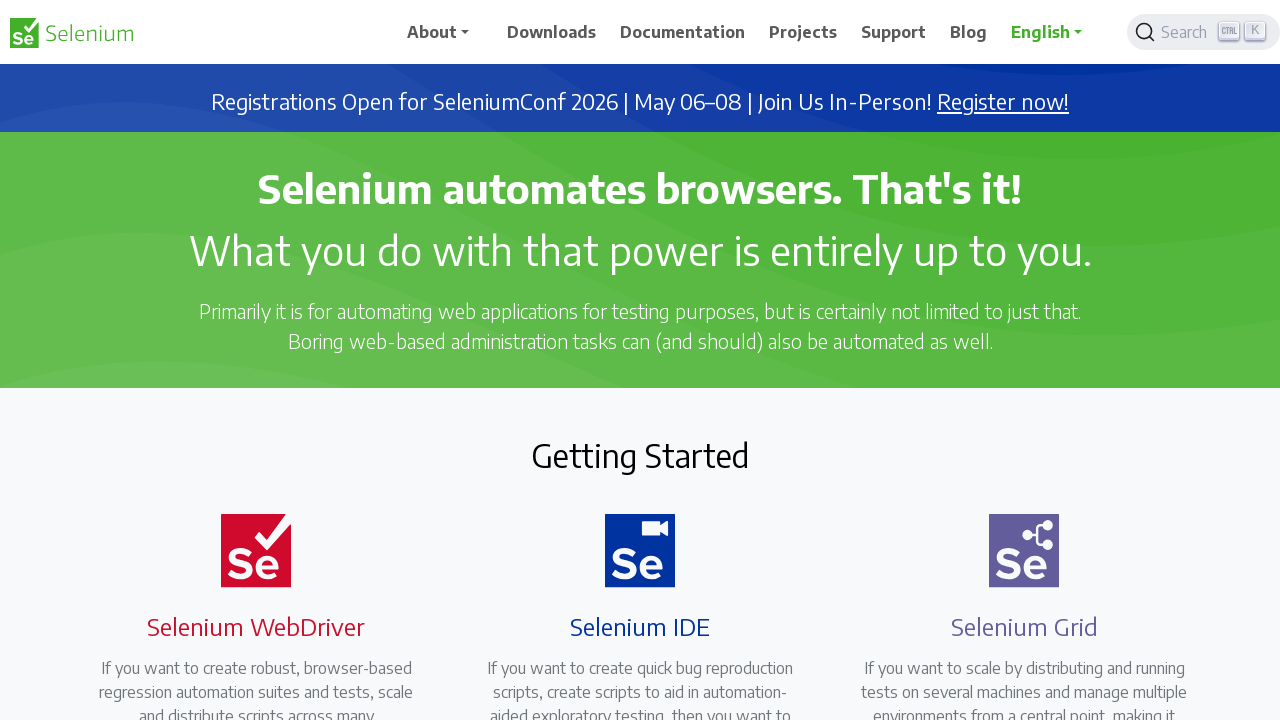

Retrieved page title
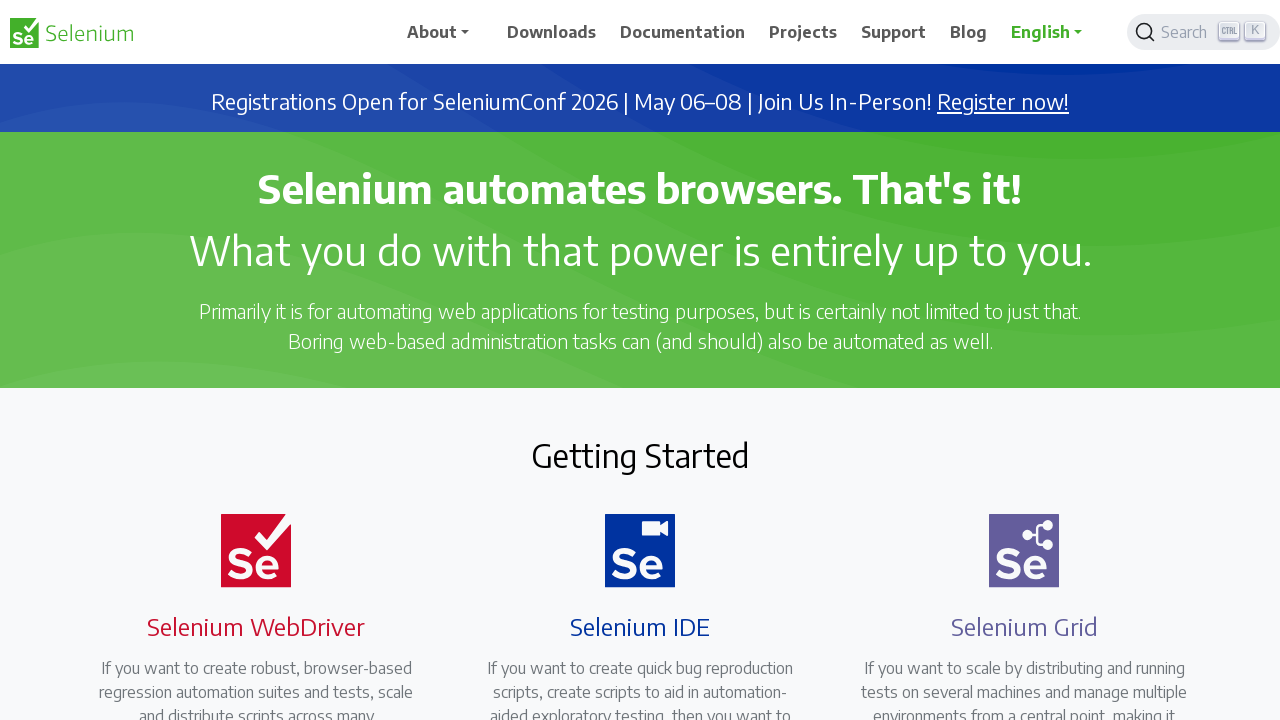

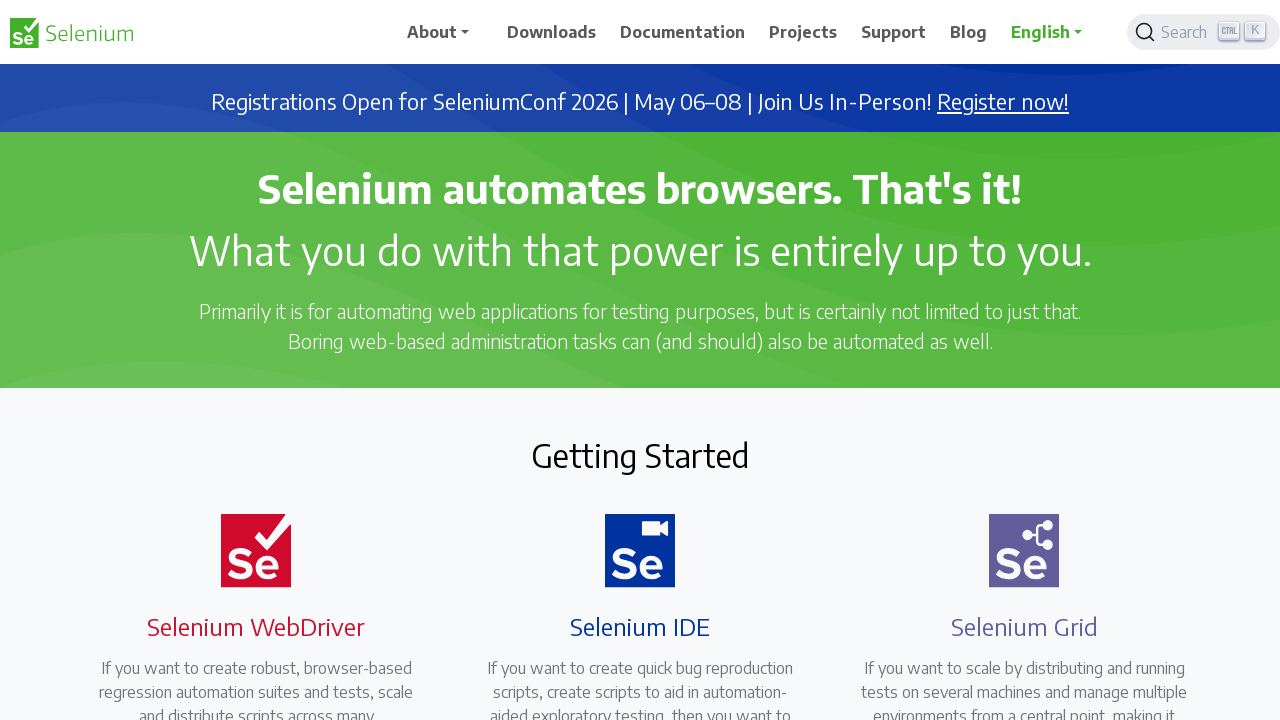